Navigates to JPL Space images page and clicks the full image button to view the featured Mars image.

Starting URL: https://data-class-jpl-space.s3.amazonaws.com/JPL_Space/index.html

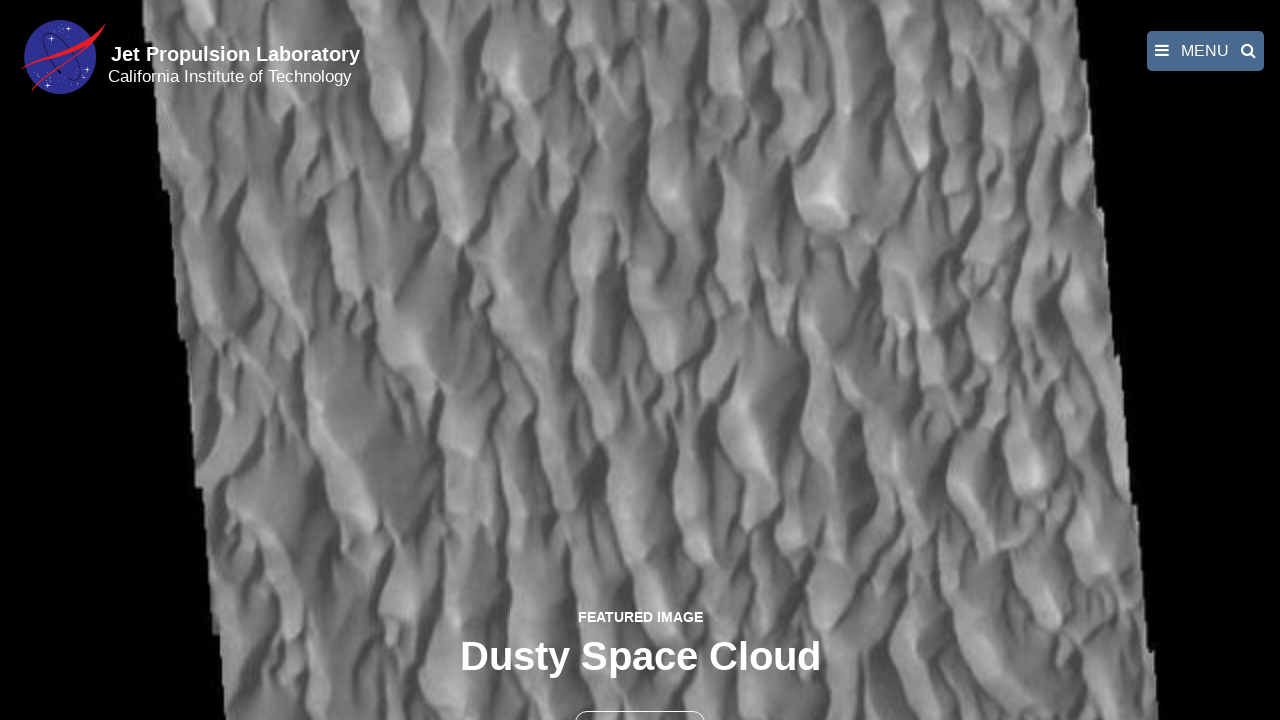

Navigated to JPL Space images page
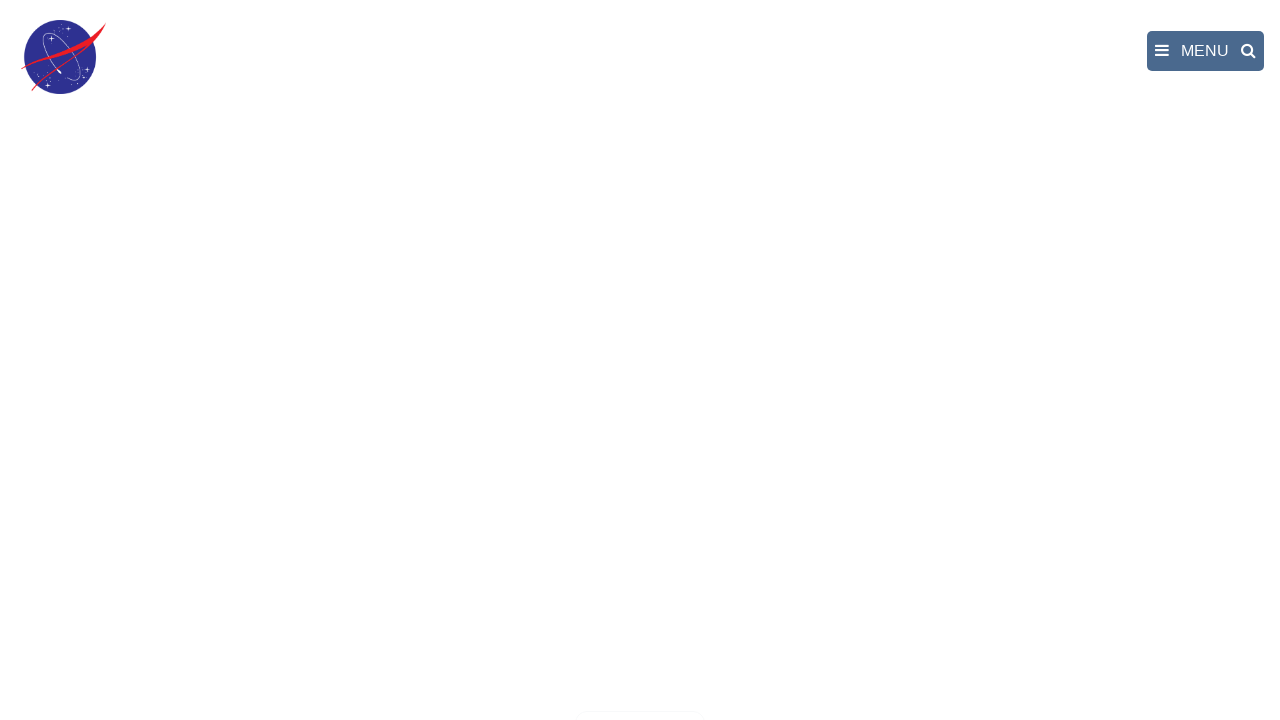

Clicked the full image button to view featured Mars image at (640, 699) on button >> nth=1
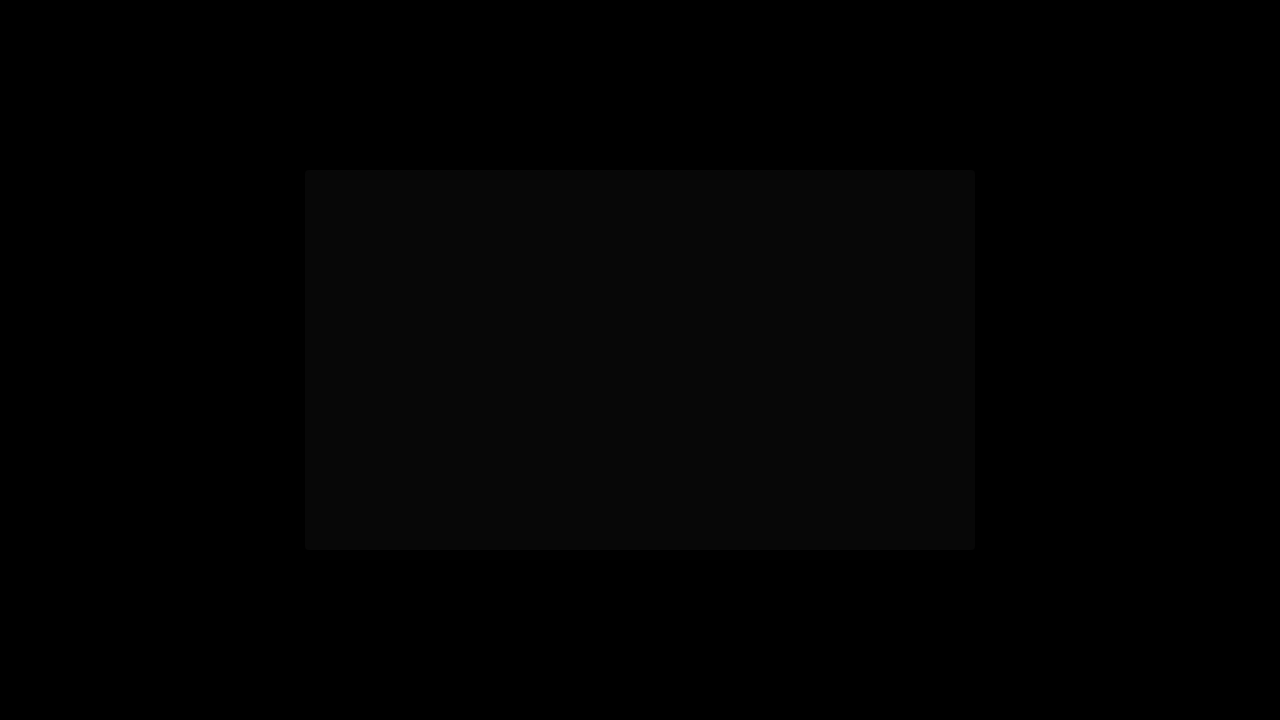

Full-size image loaded in lightbox
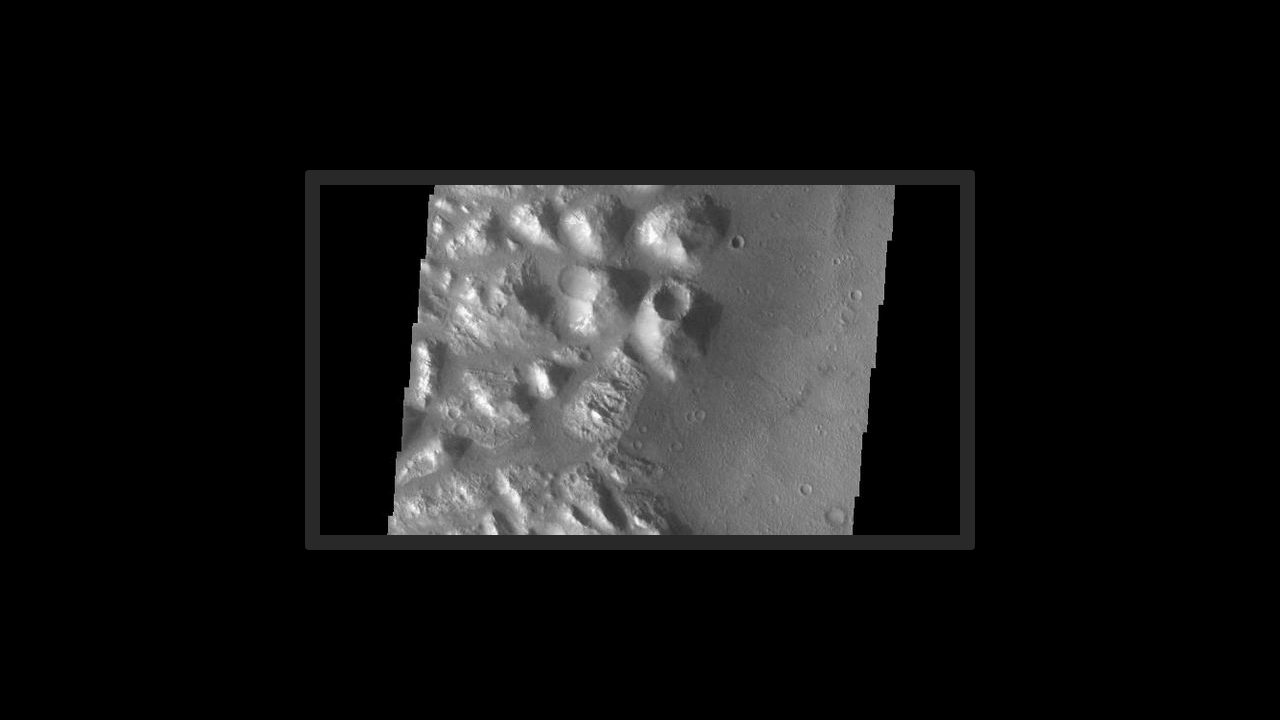

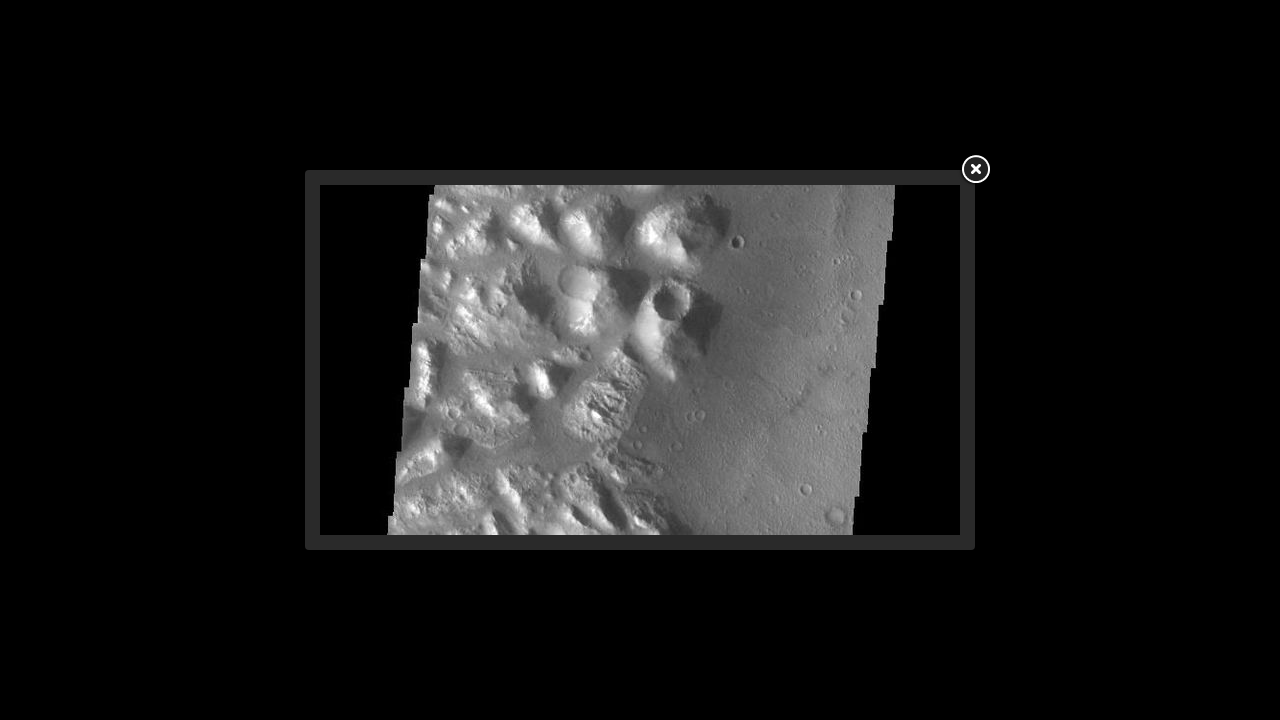